Navigates to the Snapdeal e-commerce homepage and waits for the page to load.

Starting URL: https://snapdeal.com/

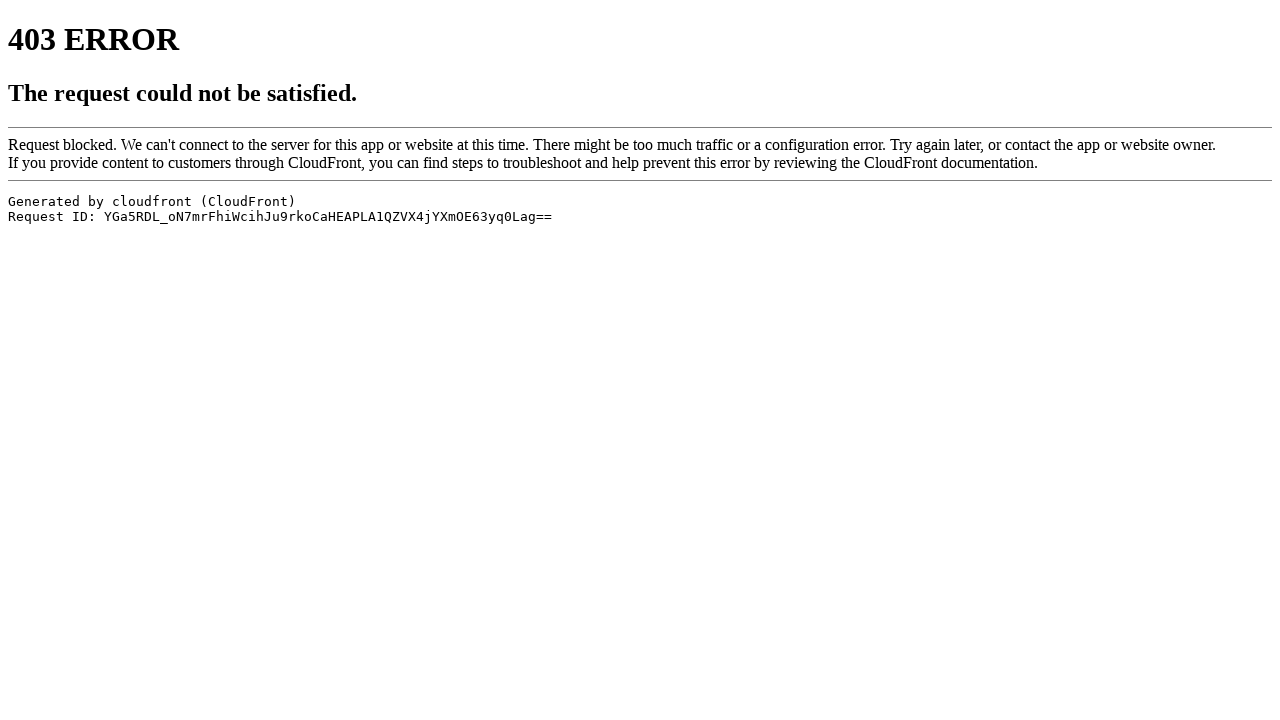

Navigated to Snapdeal e-commerce homepage
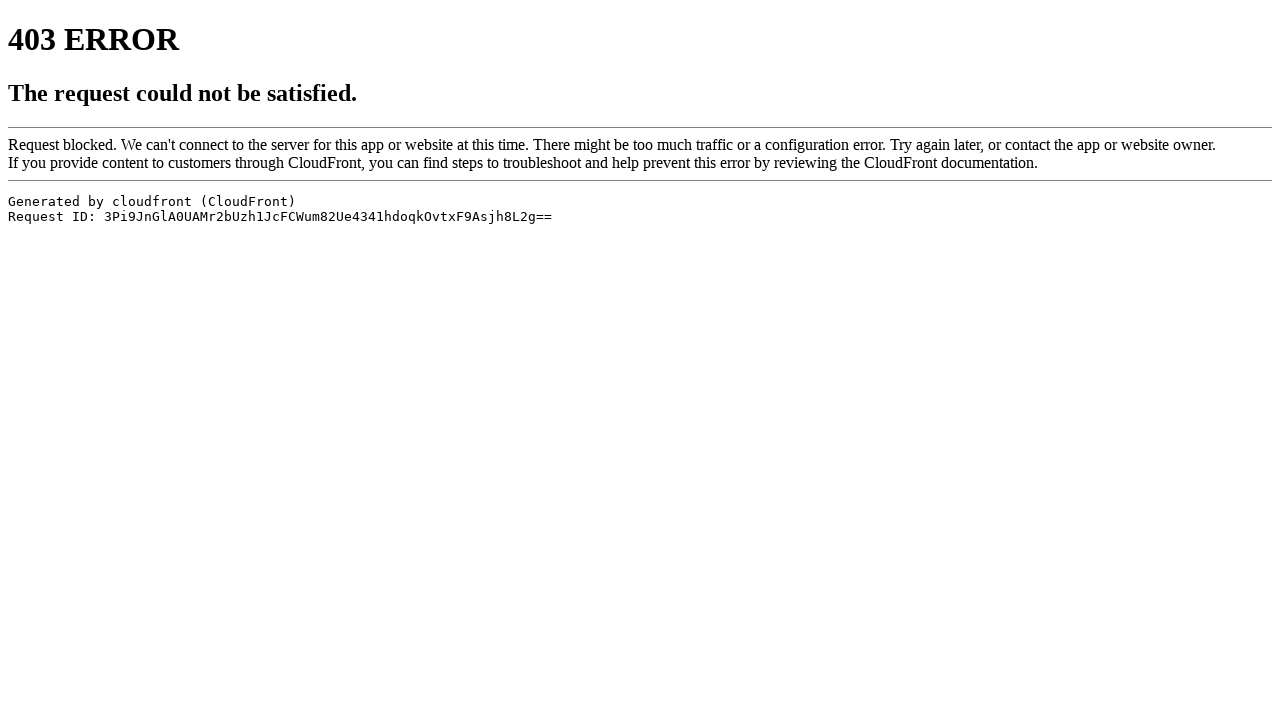

Page fully loaded - DOM content ready
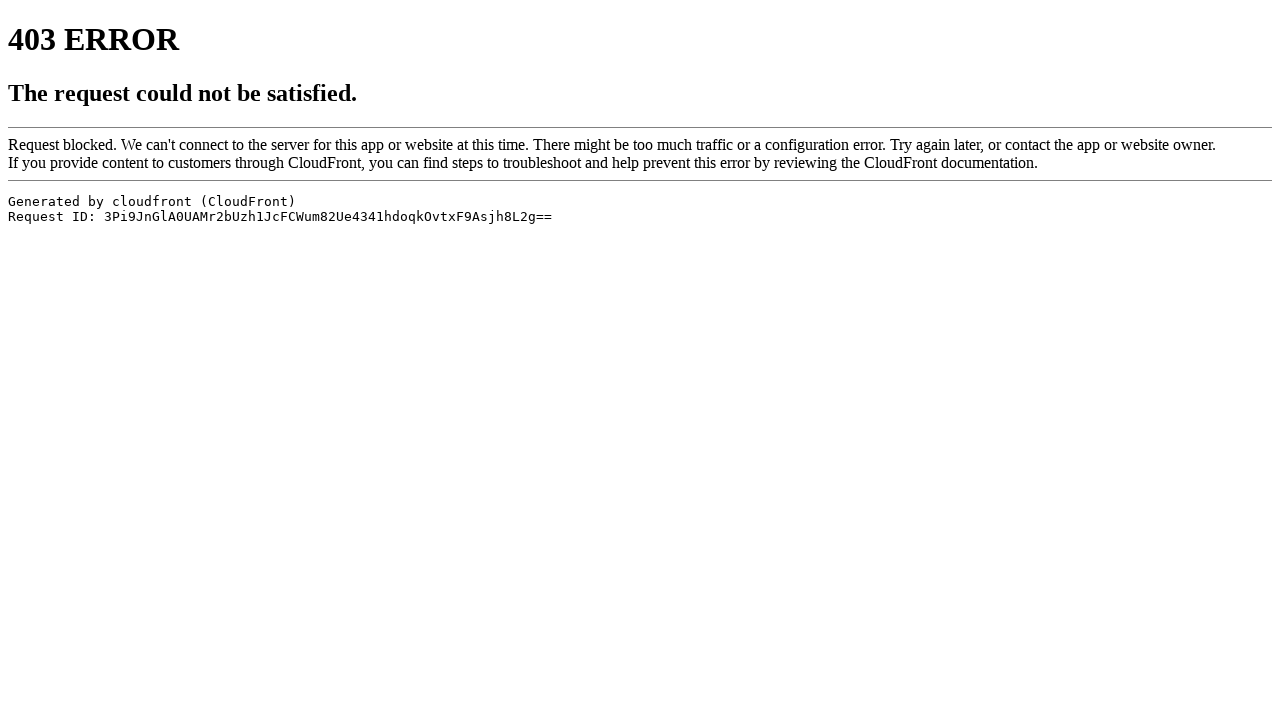

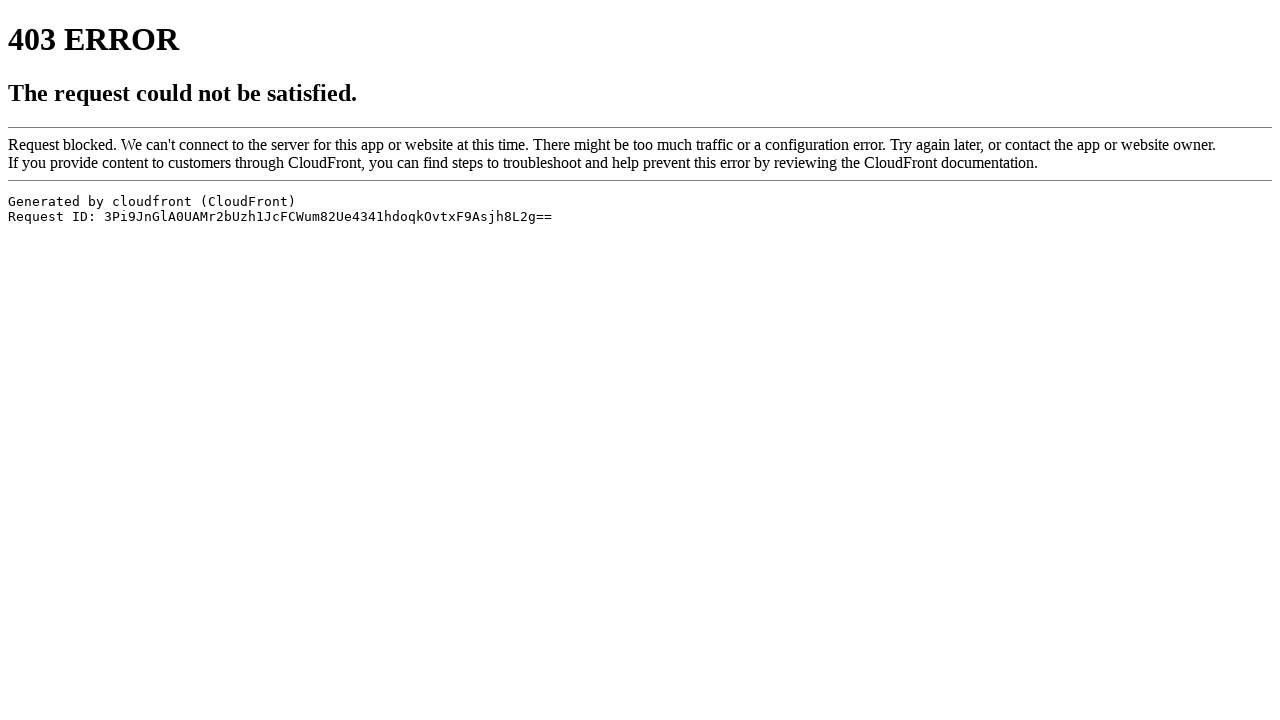